Tests file upload functionality by uploading a file and verifying the upload was successful by checking for the confirmation header and uploaded filename display.

Starting URL: https://the-internet.herokuapp.com/upload

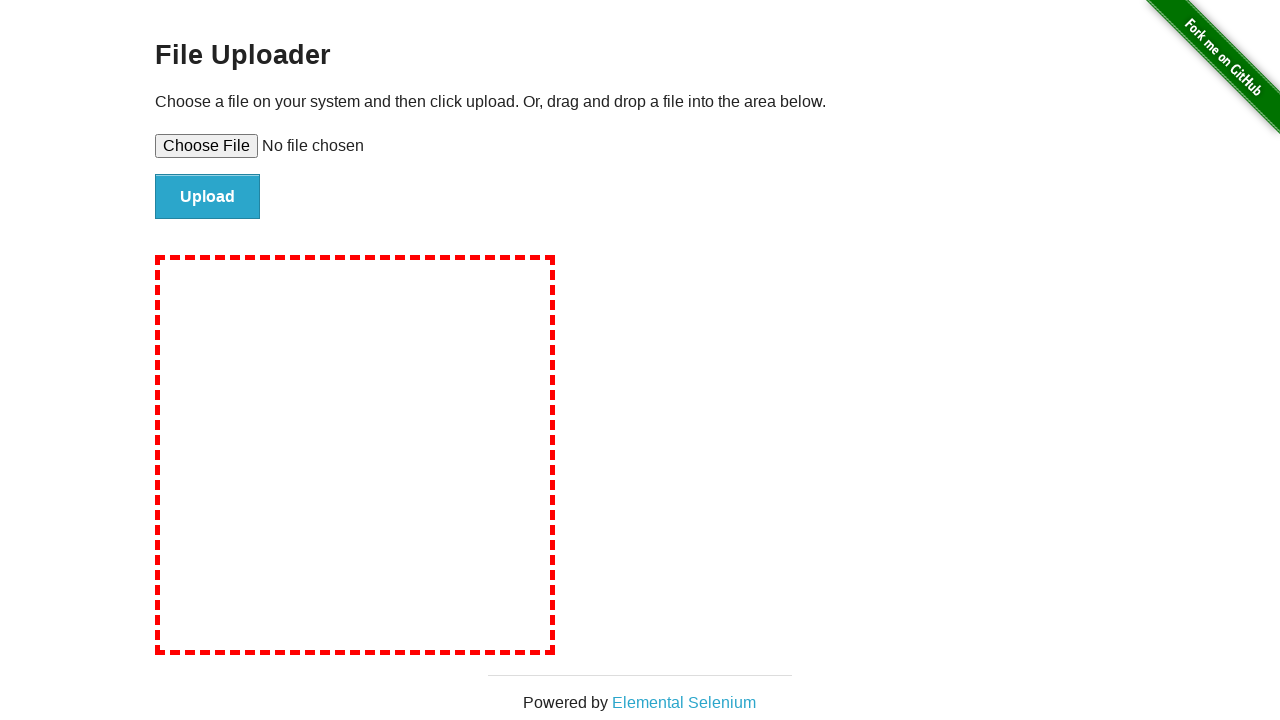

Created temporary test file for upload
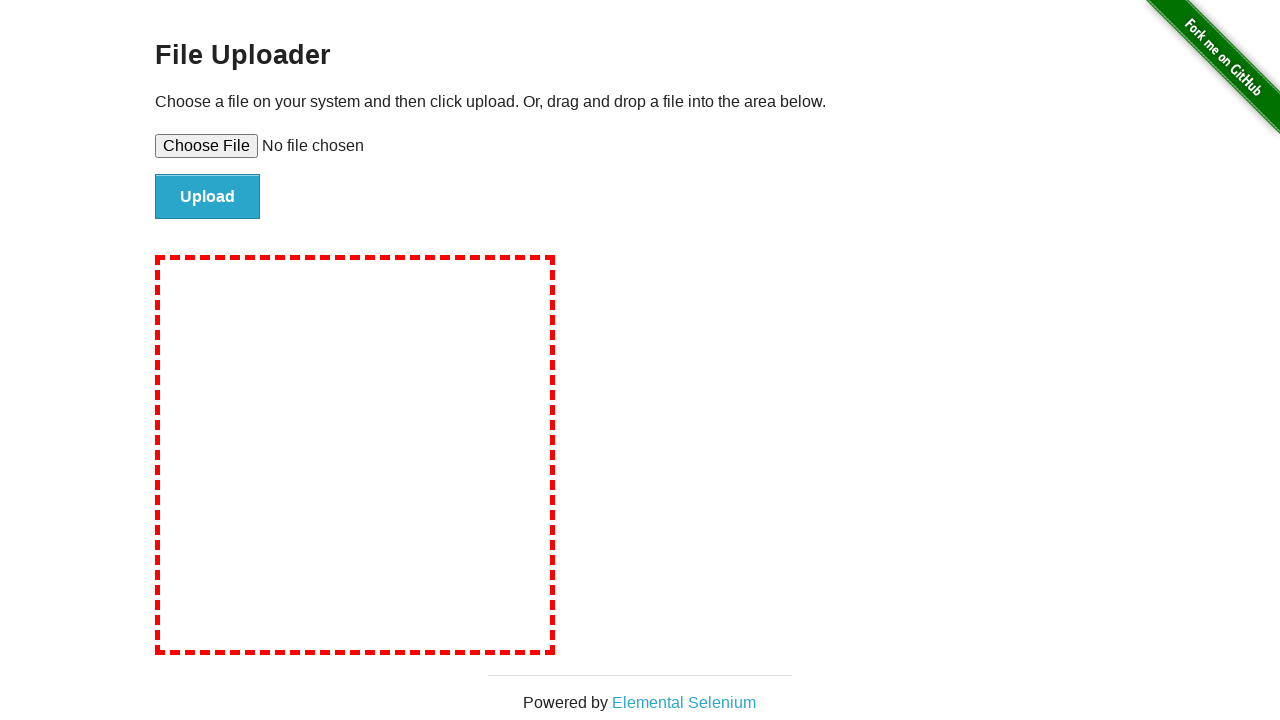

Set input file for upload field
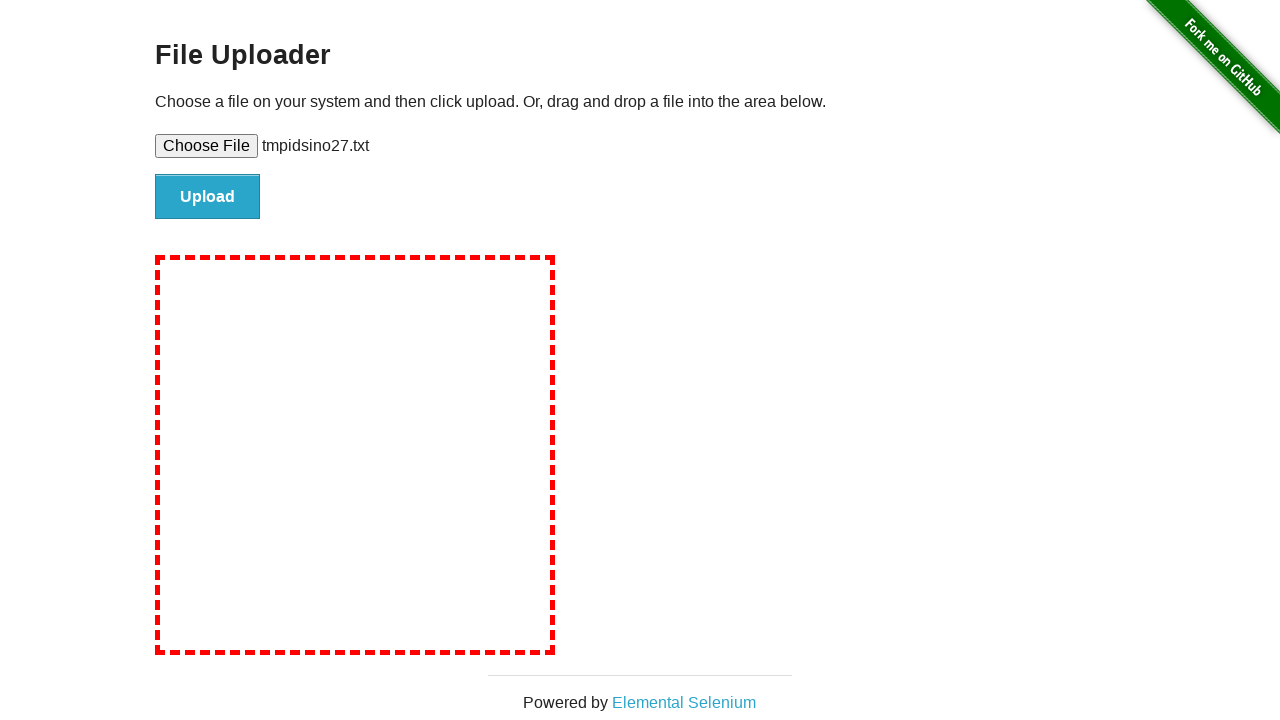

Clicked upload button to submit file at (208, 197) on #file-submit
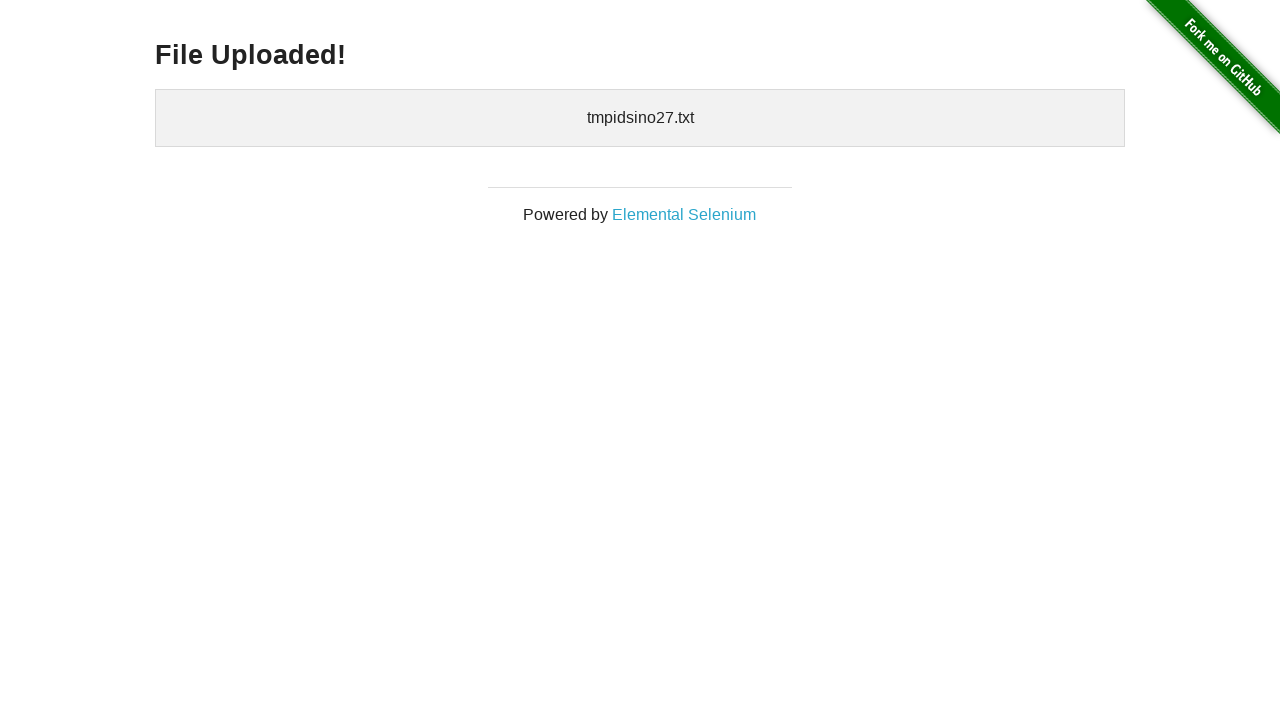

Confirmation header appeared after file upload
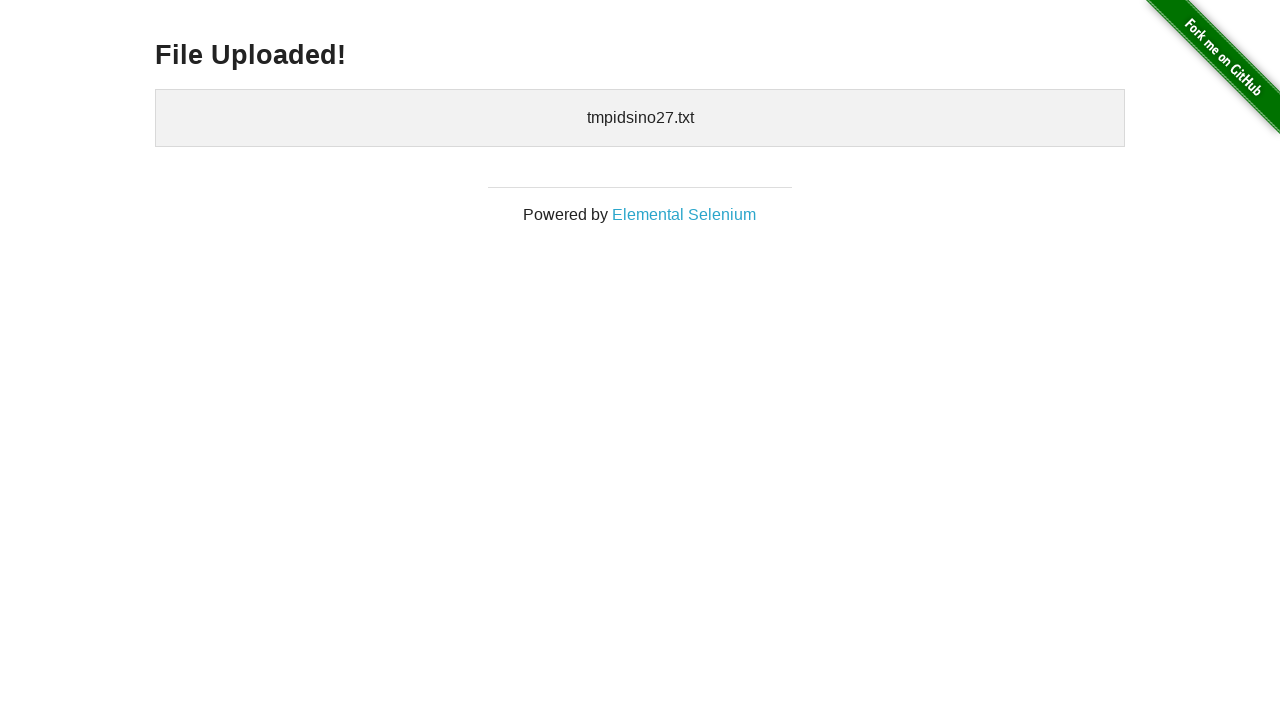

Retrieved confirmation header text
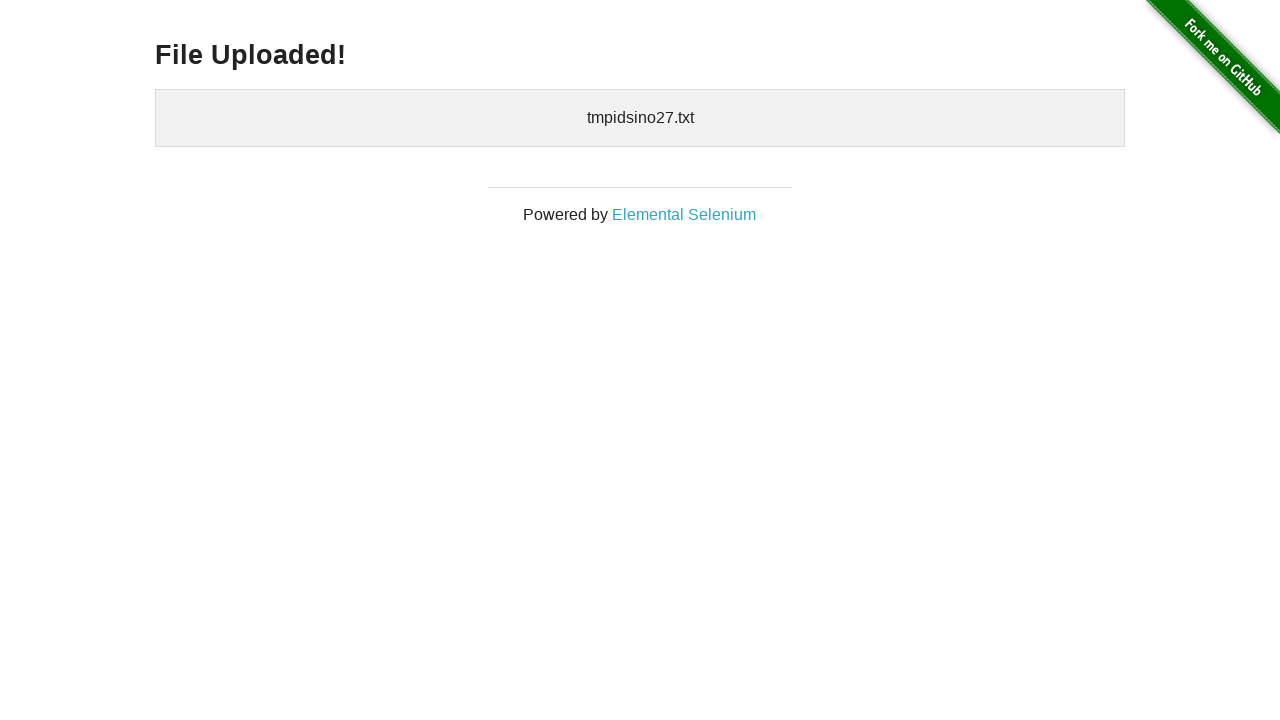

Retrieved uploaded filename from confirmation display
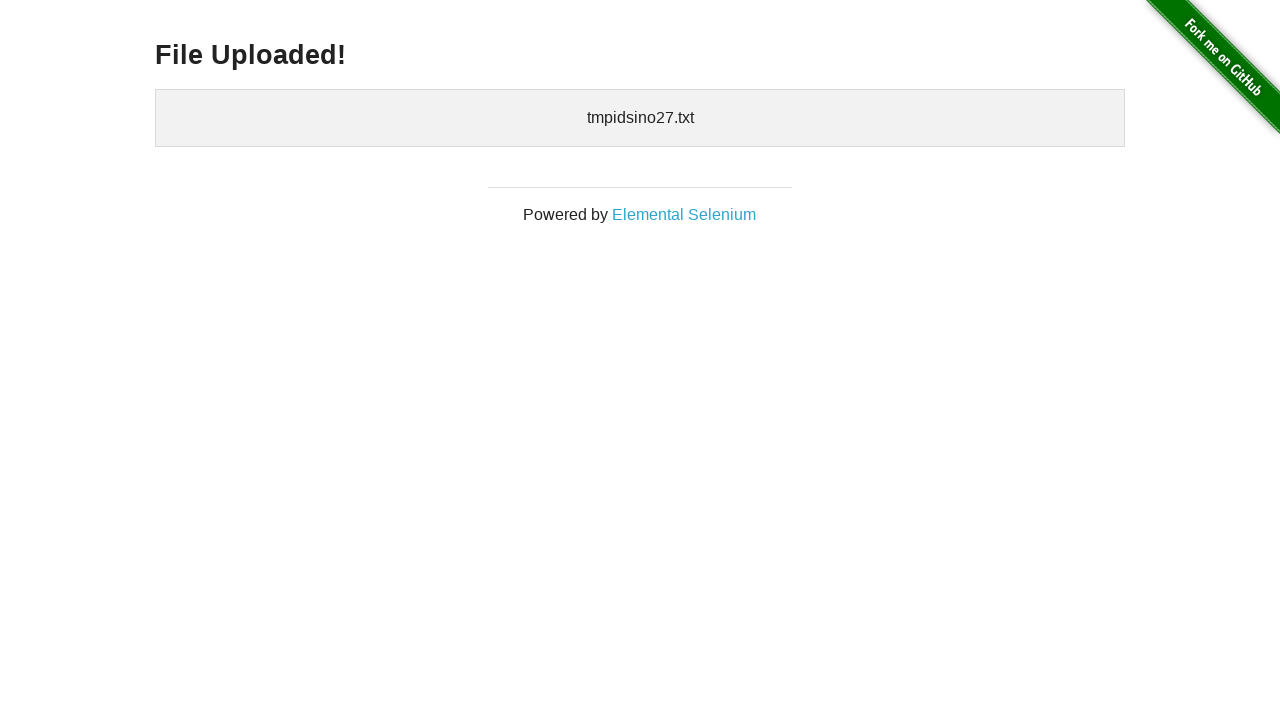

Cleaned up temporary file
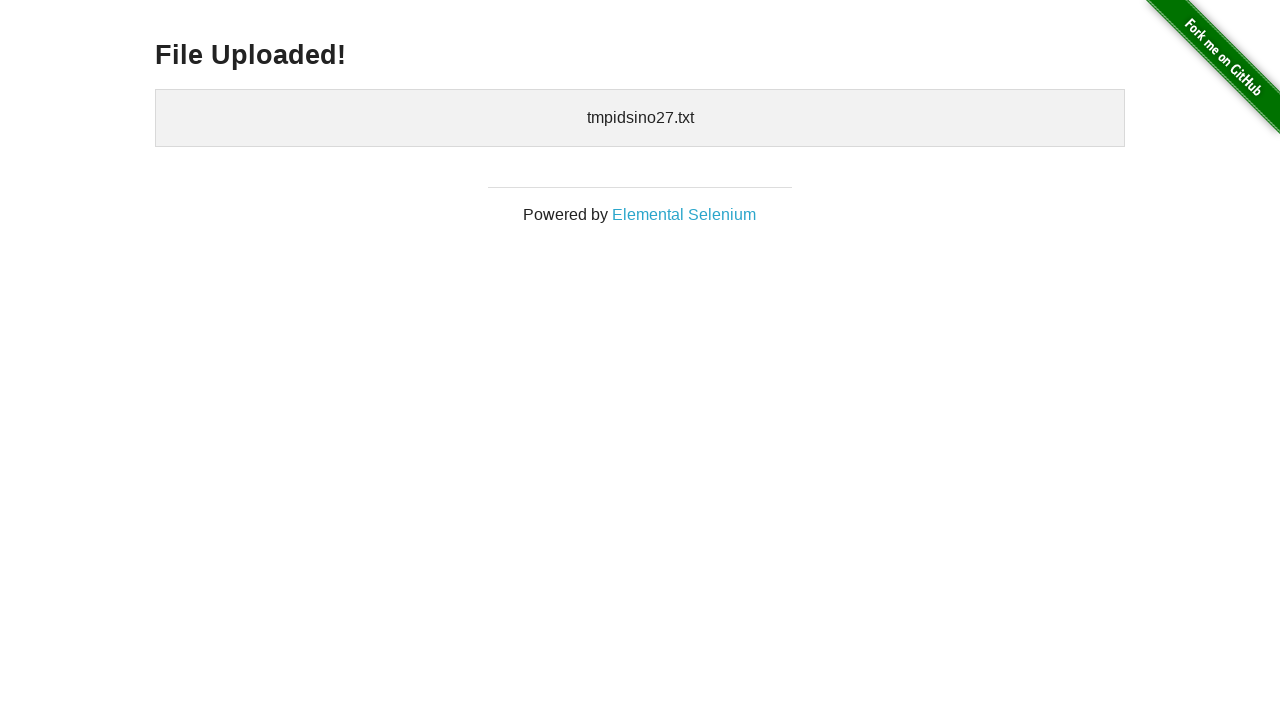

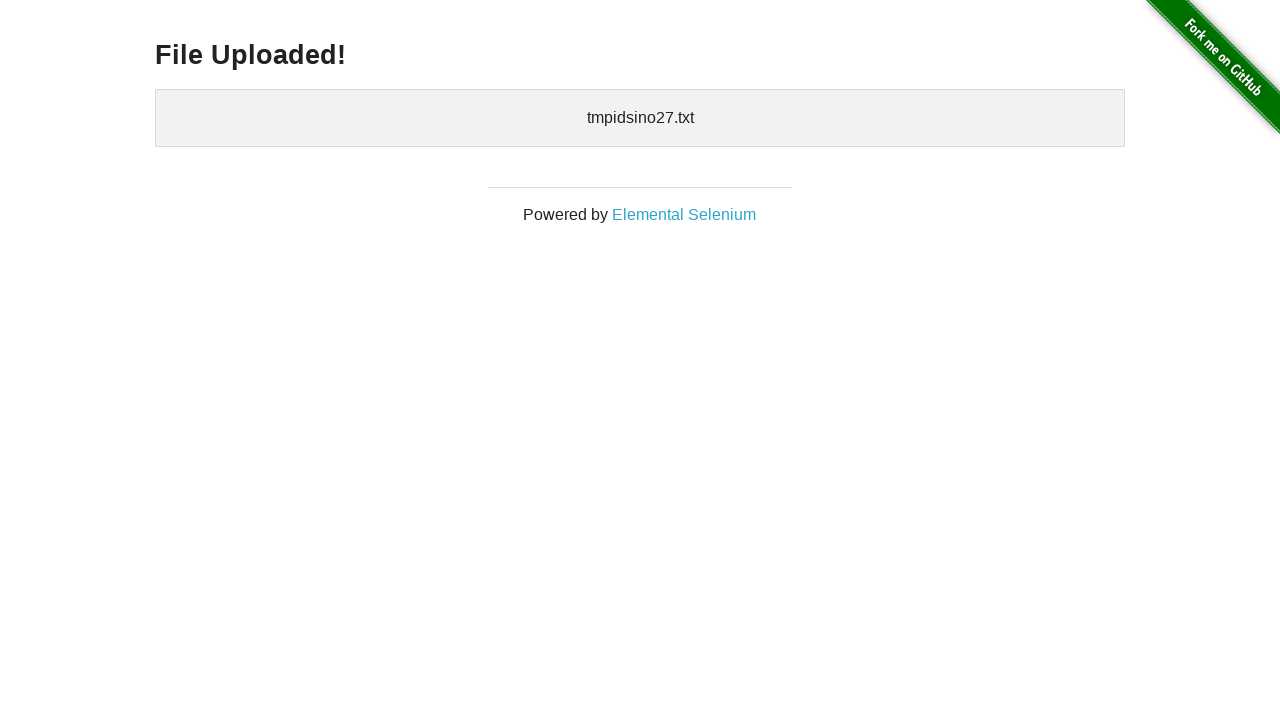